Navigates to DemoQA, opens Elements section, clicks on Radio Button menu and tests Yes and Impressive radio buttons

Starting URL: https://demoqa.com/

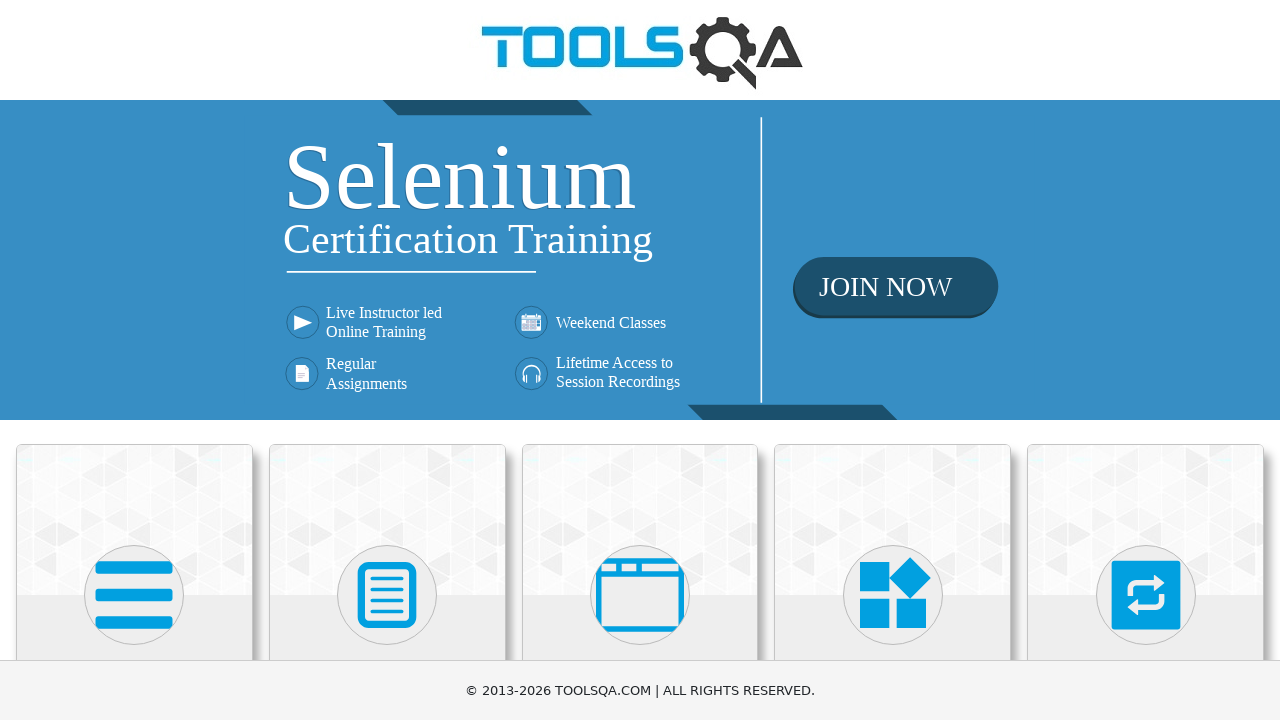

Scrolled down 450px to view category cards
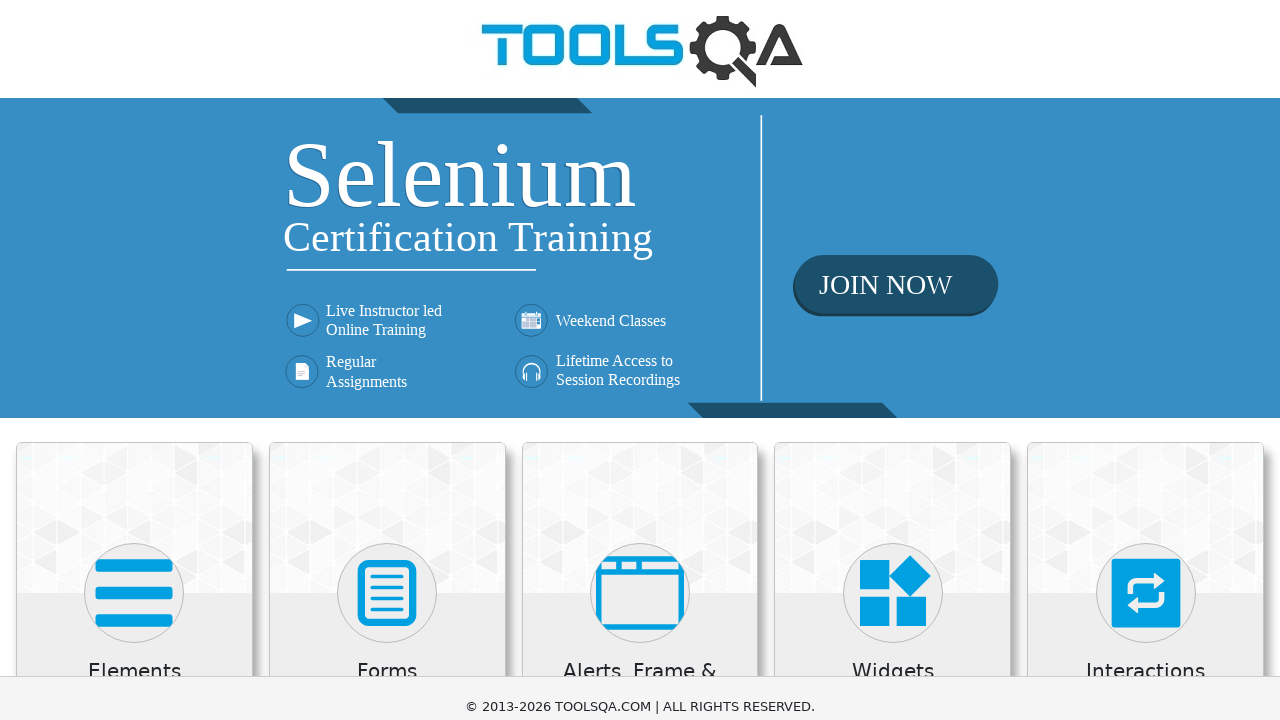

Clicked on Elements category at (134, 145) on xpath=//div[@class='category-cards']//div[1]//div[1]//div[2]//*[name()='svg']
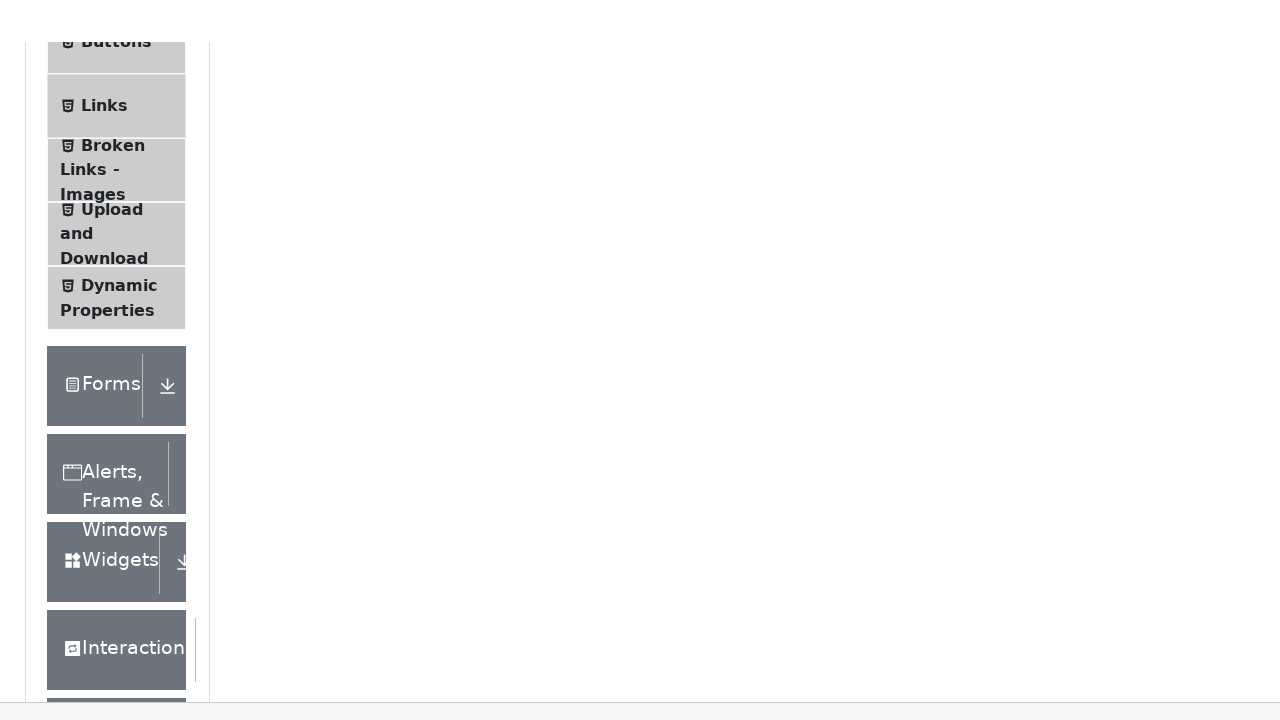

Clicked on Radio Button menu item at (106, 348) on xpath=//span[normalize-space()='Radio Button']
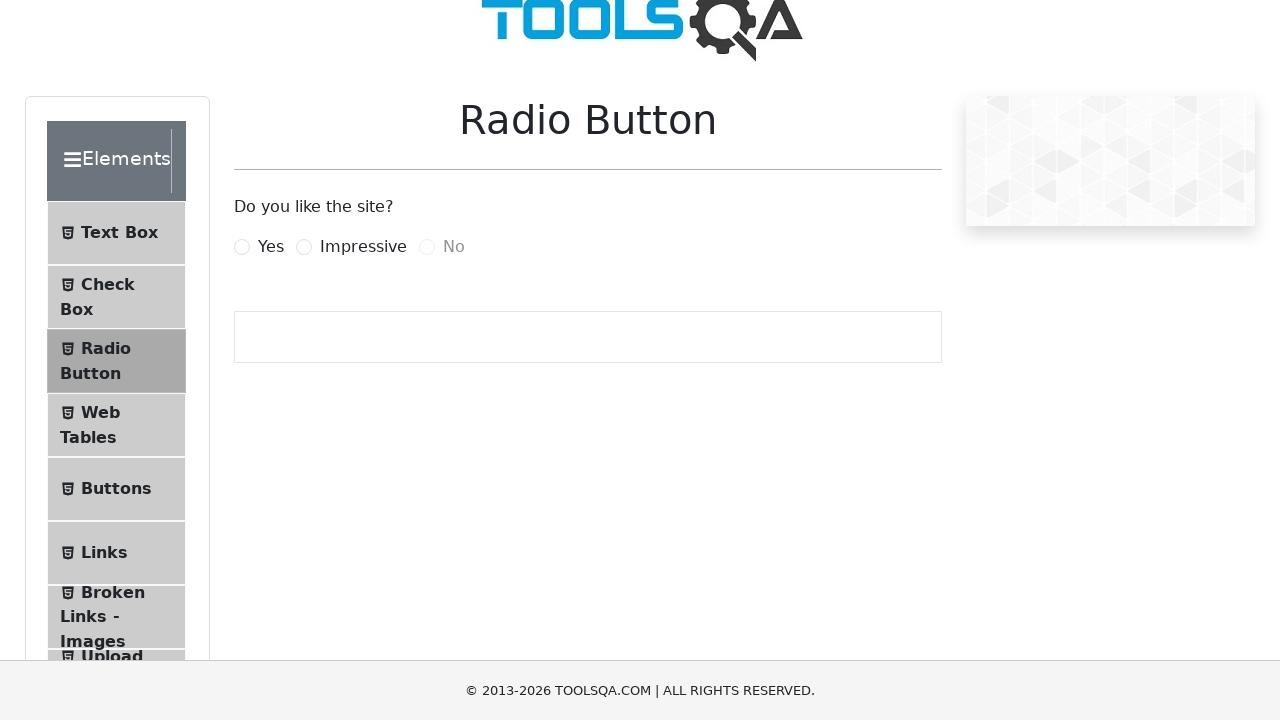

Clicked on Yes radio button at (271, 247) on label[for='yesRadio']
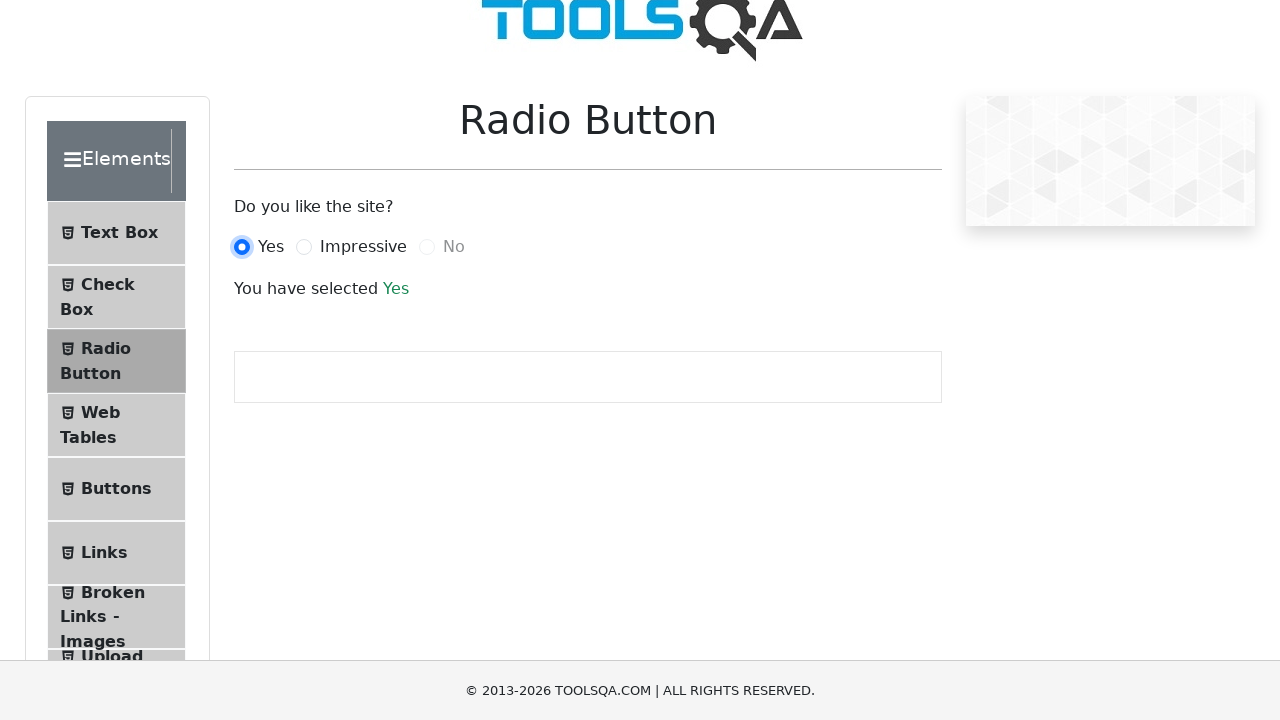

Result text appeared after selecting Yes radio button
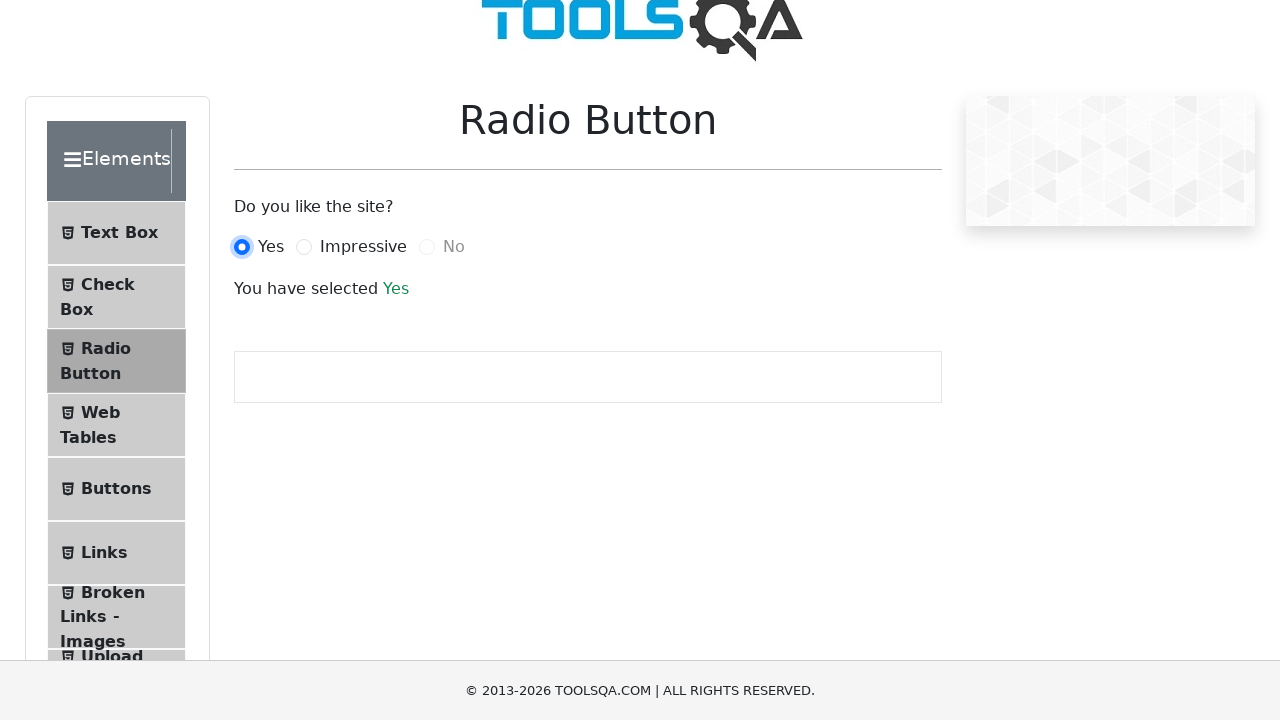

Clicked on Impressive radio button at (363, 247) on label[for='impressiveRadio']
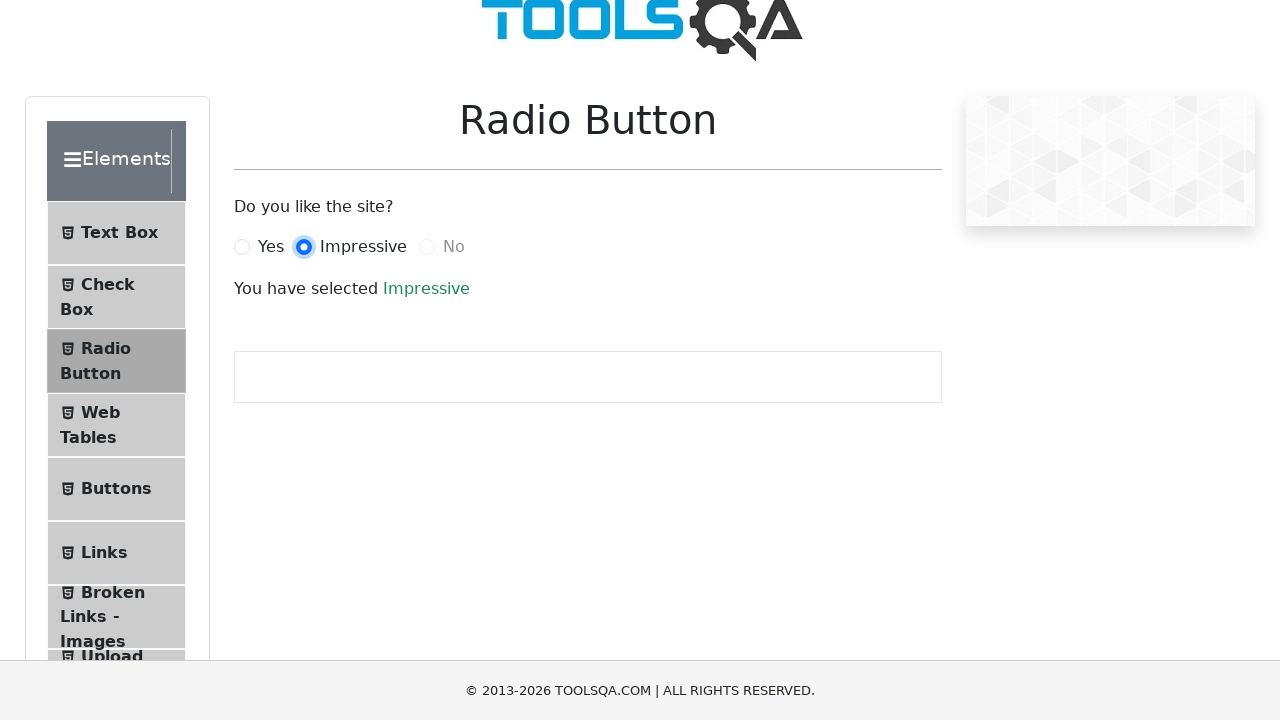

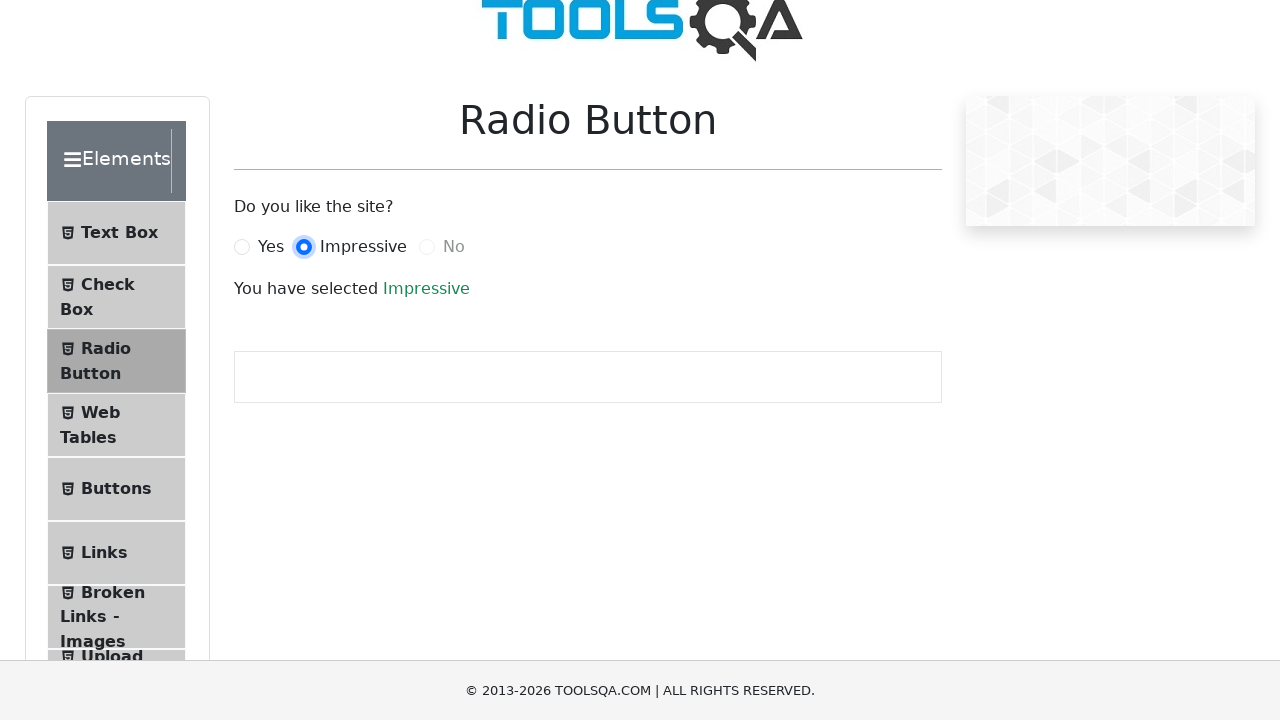